Tests the contact form functionality on a portfolio website by filling in name, email, subject, and message fields, then submitting the form

Starting URL: https://lennertamas.github.io/blondesite/contact/

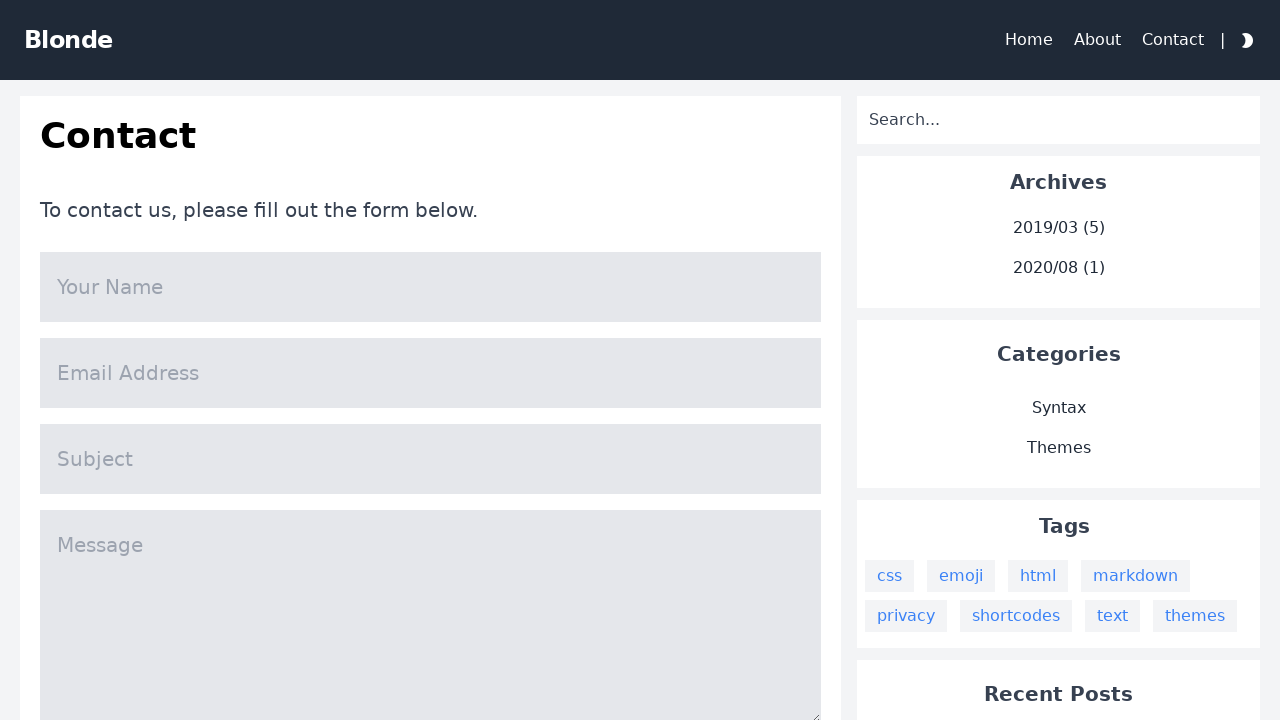

Filled 'Your Name' field with 'Neville Longbottom' on input[name='name']
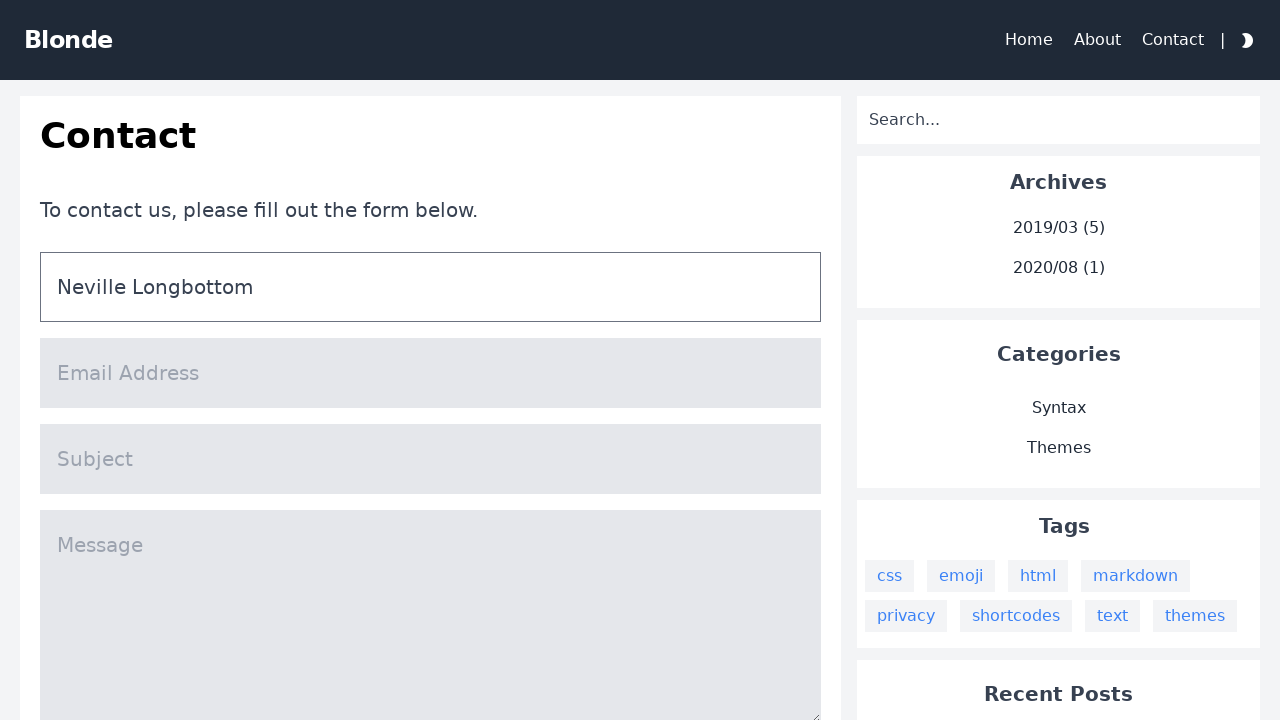

Filled 'Email Address' field with 'nevillelongbottom@roxfort.com' on input[name='mail']
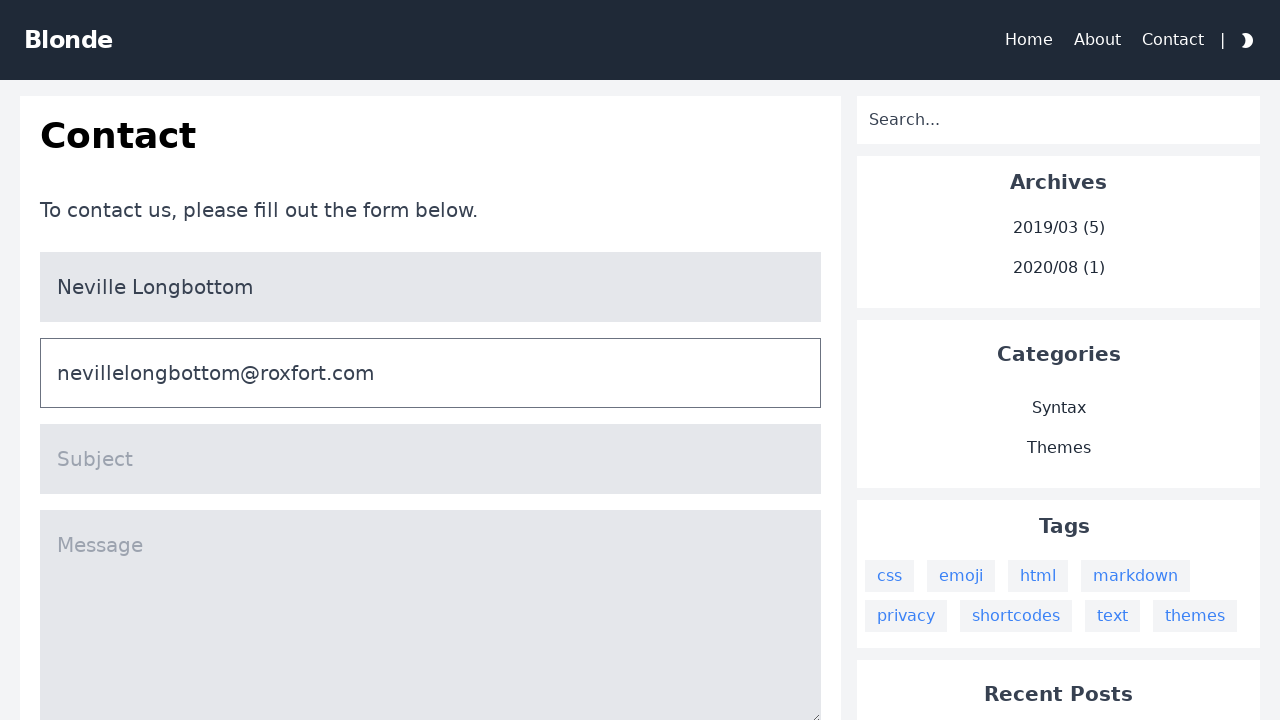

Filled 'Subject' field with 'I forgot when I take the exam' on input[name='title']
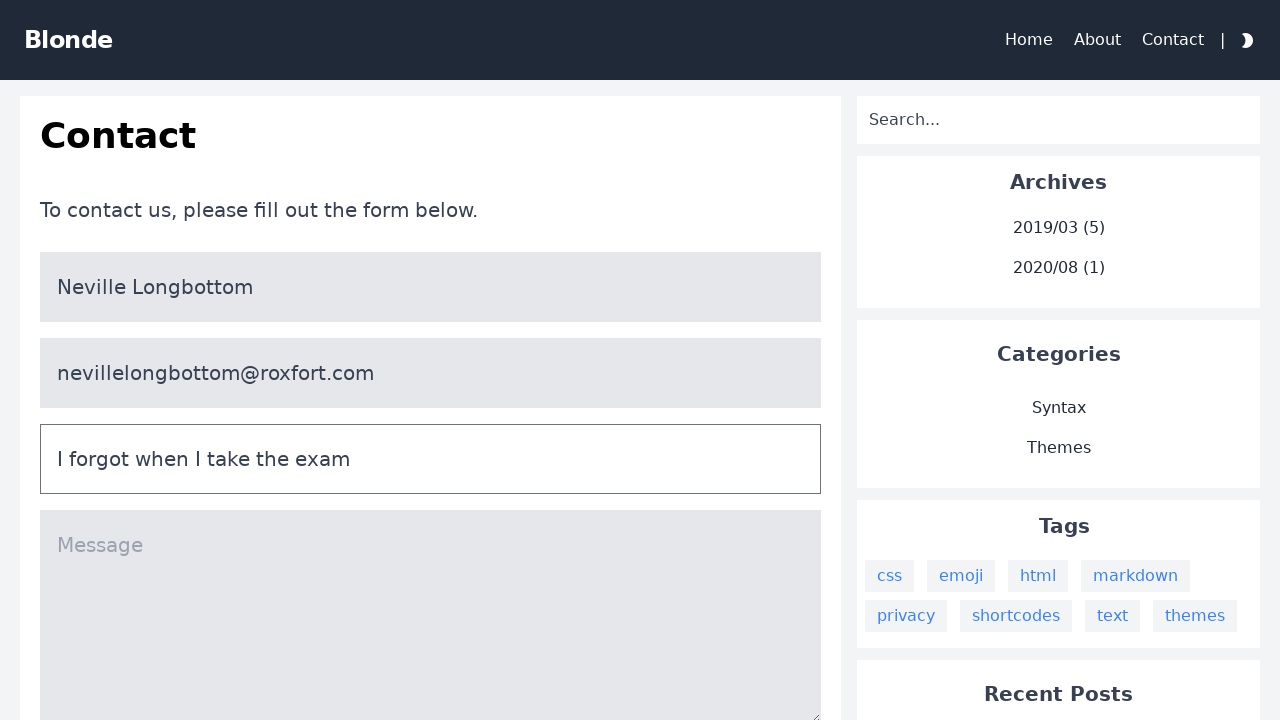

Filled 'Message' field with contact form message on textarea[name='message']
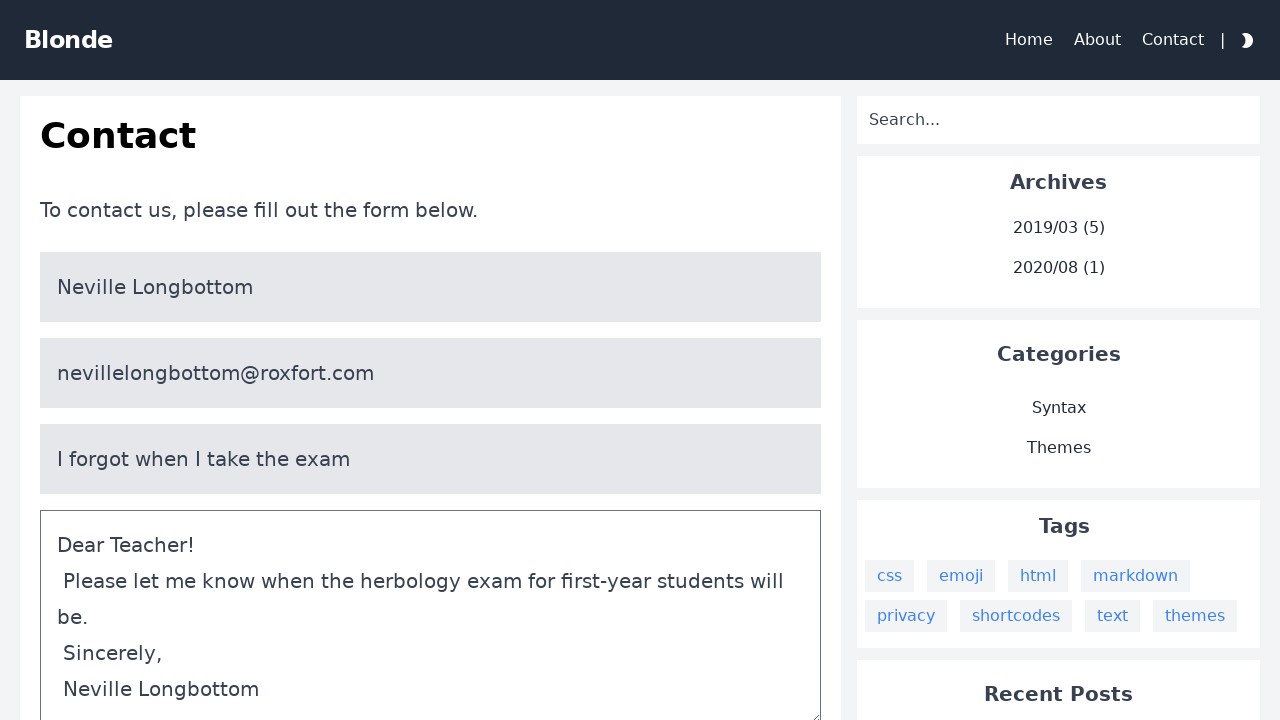

Clicked the submit button to send contact form at (431, 360) on #content > div > div > div.bg-white.col-span-3.lg\:col-span-2.p-5.dark\:bg-warmg
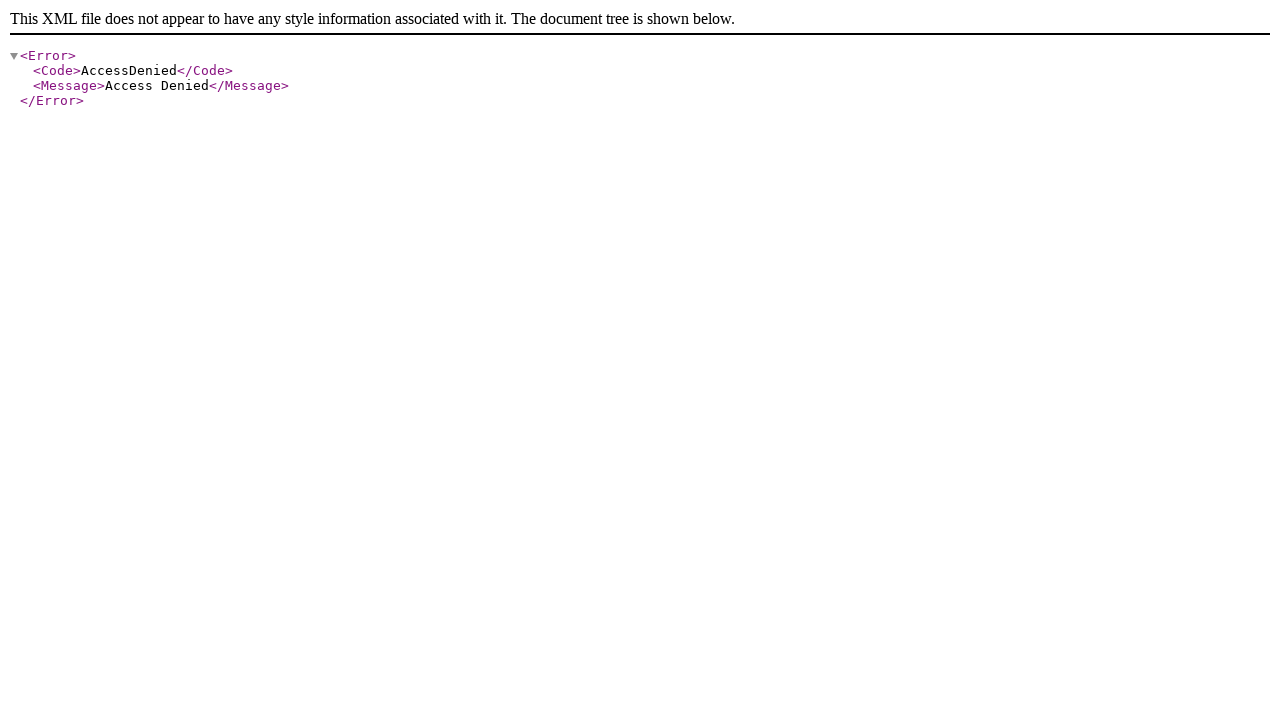

Form successfully submitted and navigated to getform.io endpoint
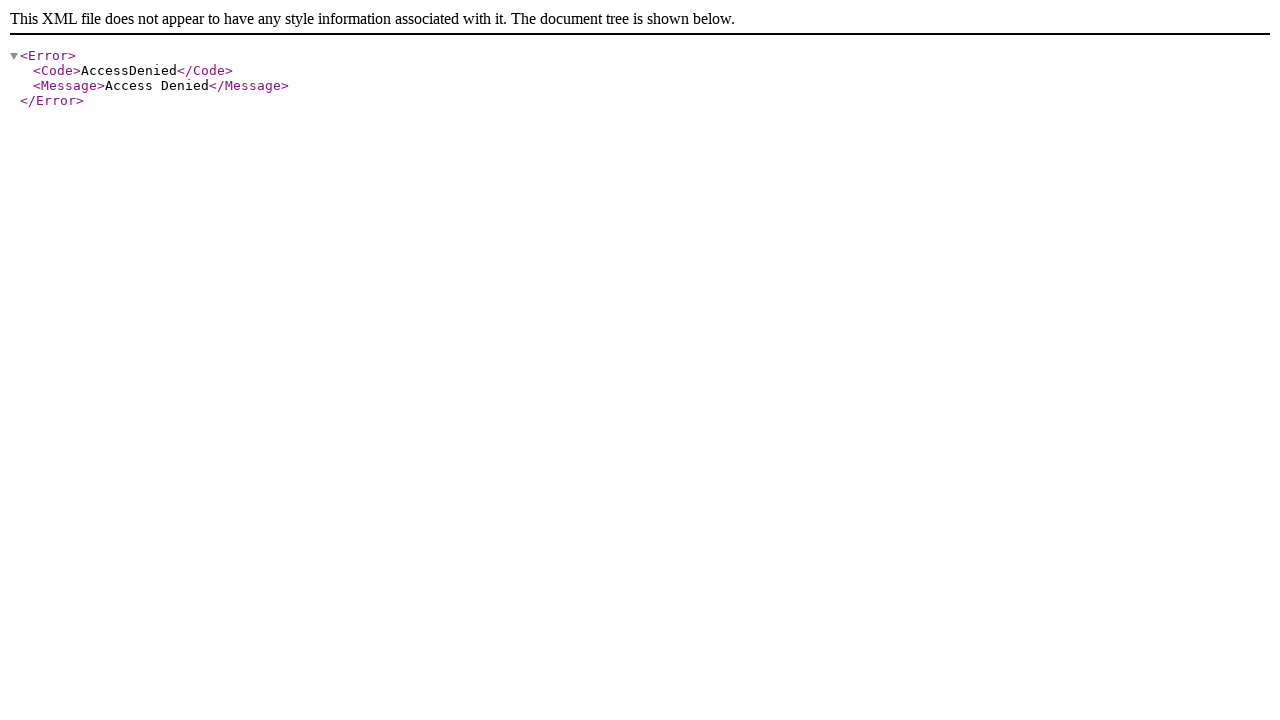

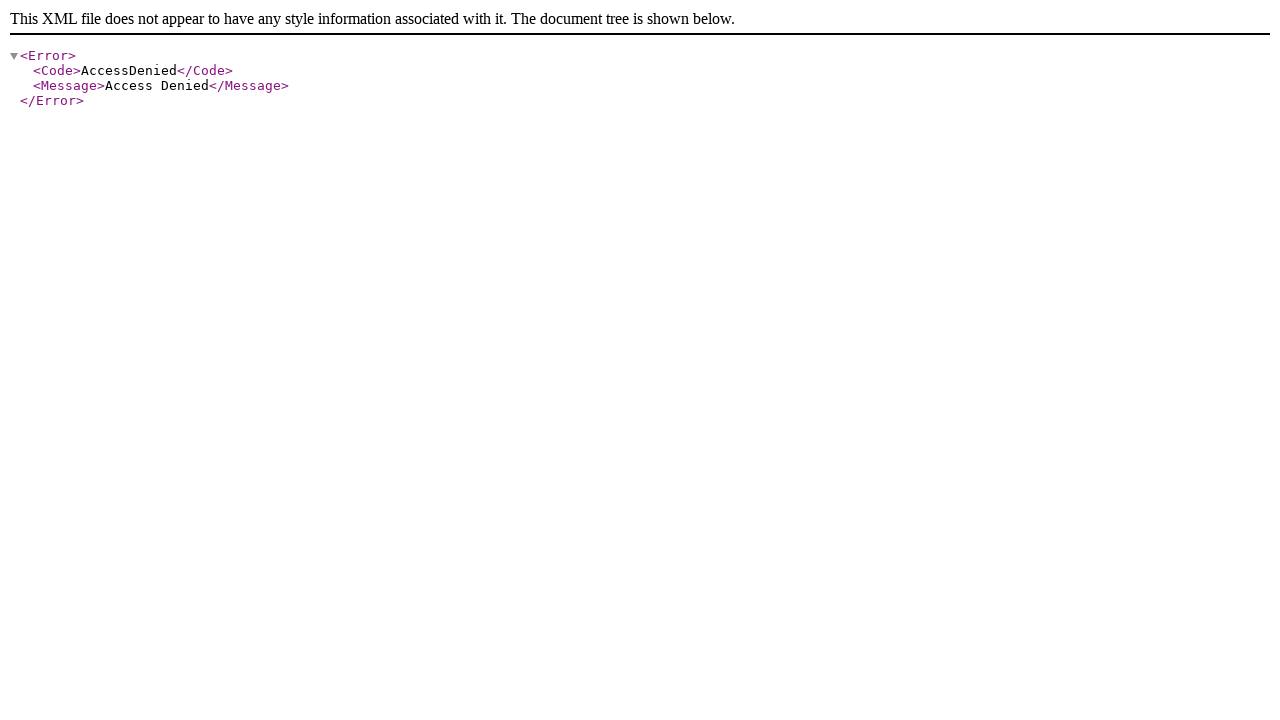